Tests various JavaScript alert interactions including simple alert, confirm dialog, and prompt dialog with text input

Starting URL: https://demoqa.com/alerts

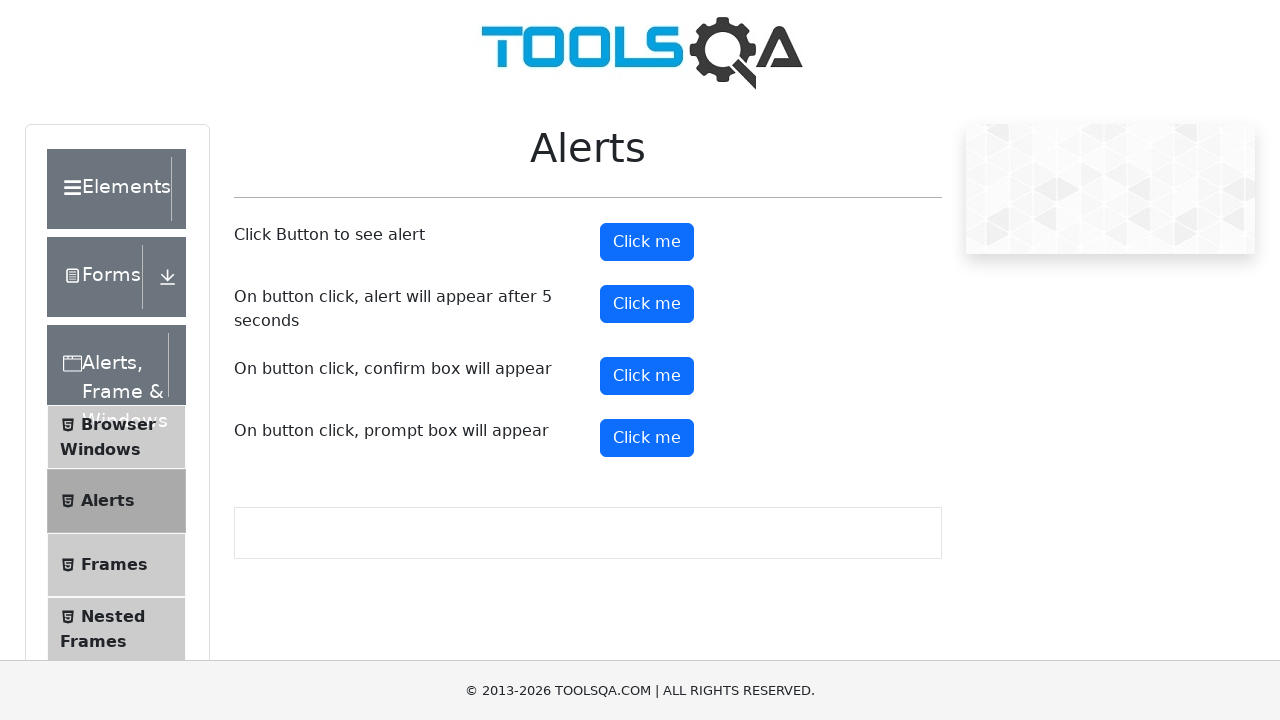

Clicked button to trigger simple alert at (647, 242) on #alertButton
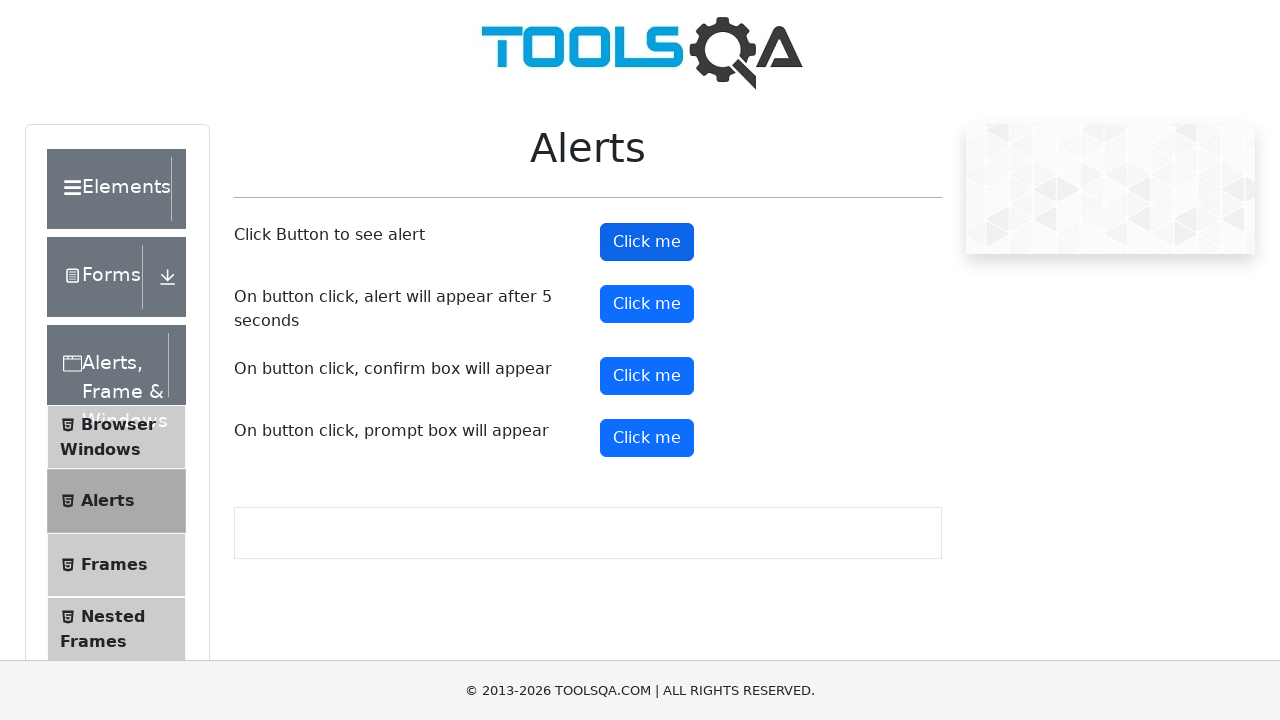

Set up dialog handler to accept simple alert
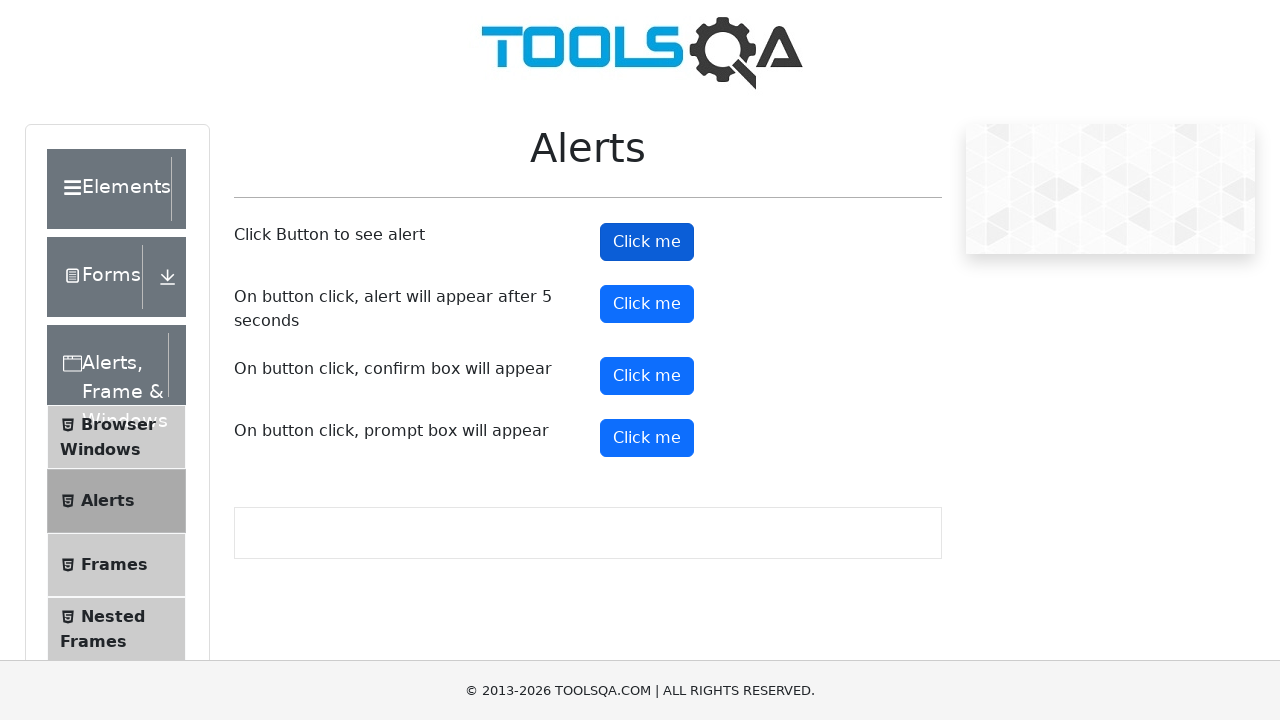

Waited 500ms for alert to be processed
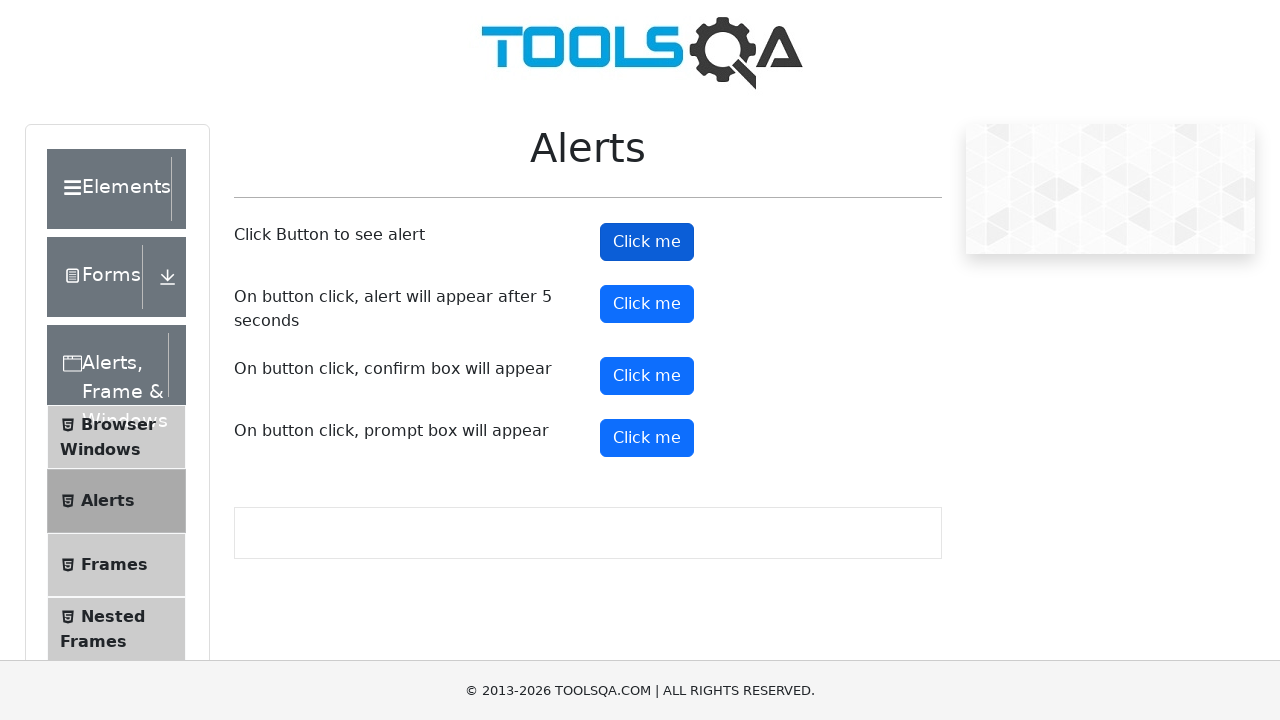

Clicked button to trigger confirm dialog at (647, 376) on #confirmButton
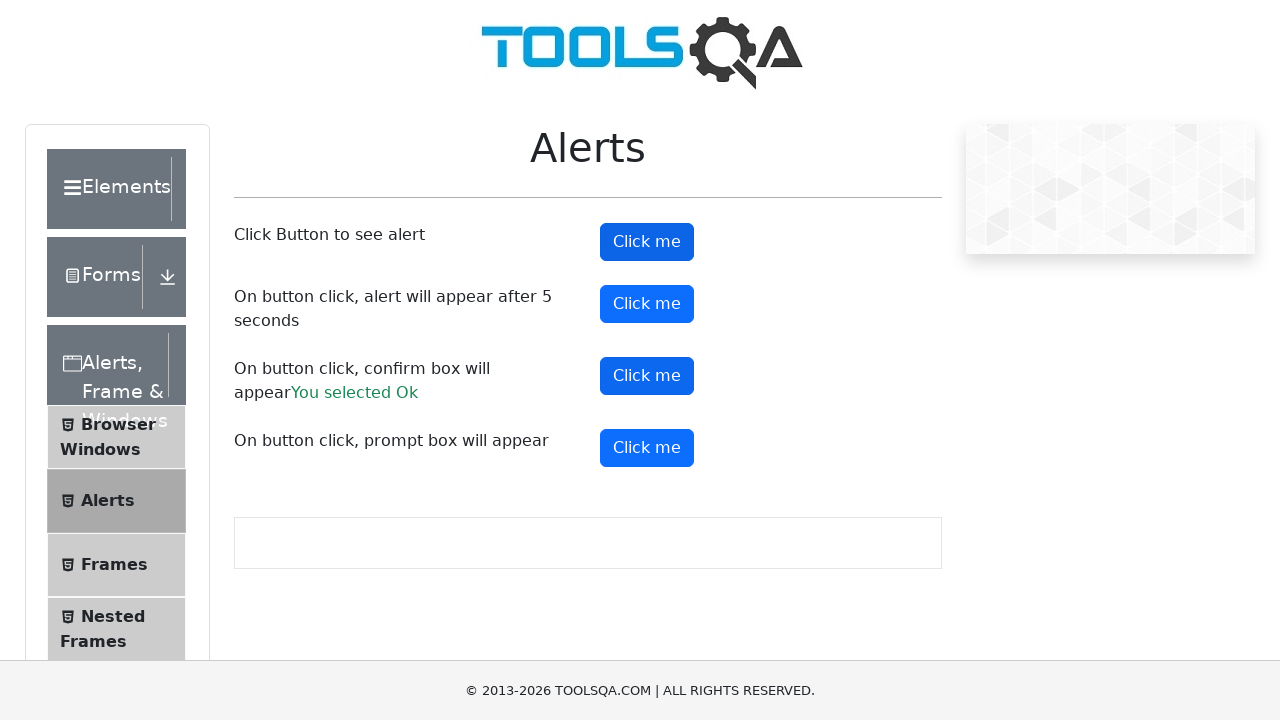

Set up dialog handler to dismiss confirm dialog
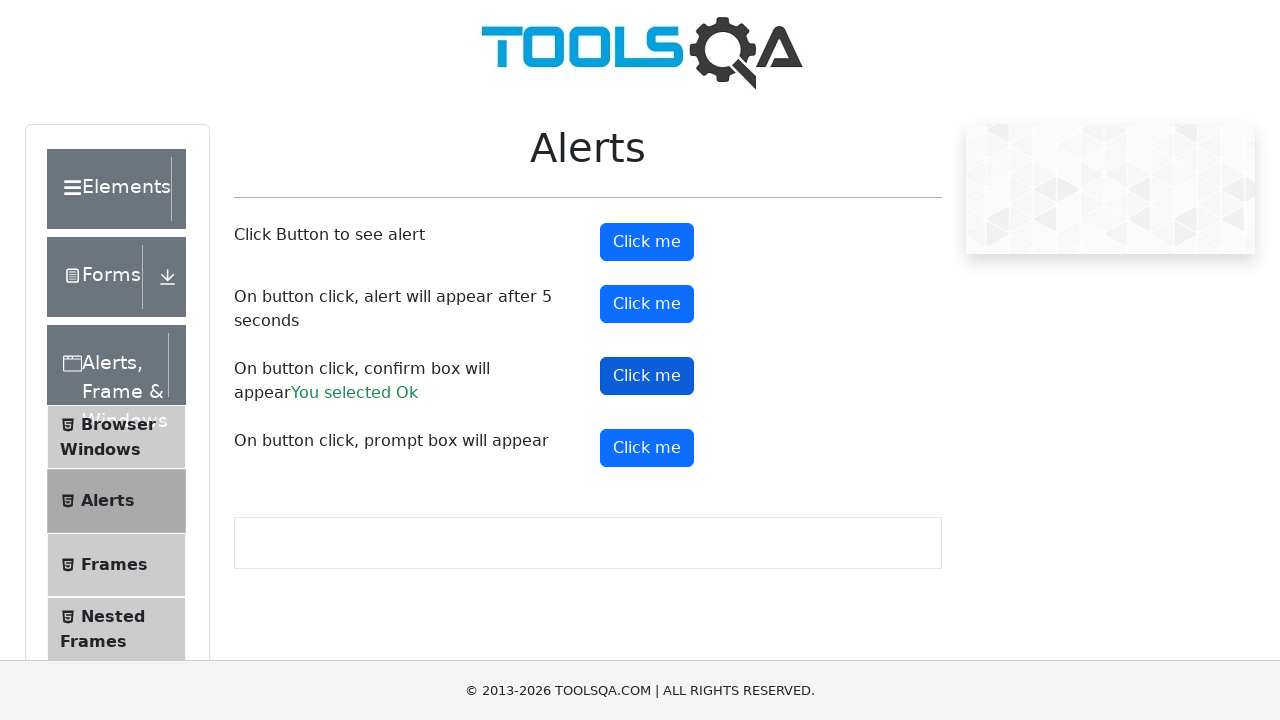

Waited 500ms for confirm dialog to be processed
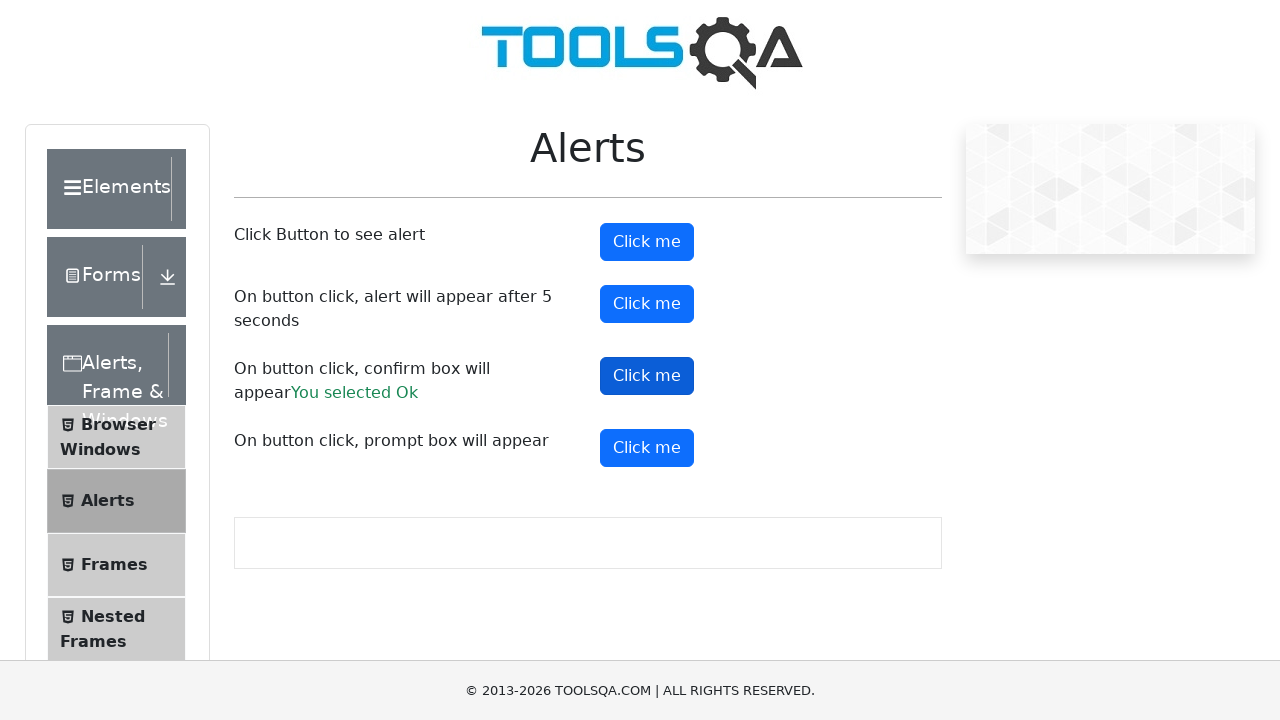

Clicked button to trigger prompt dialog at (647, 448) on #promtButton
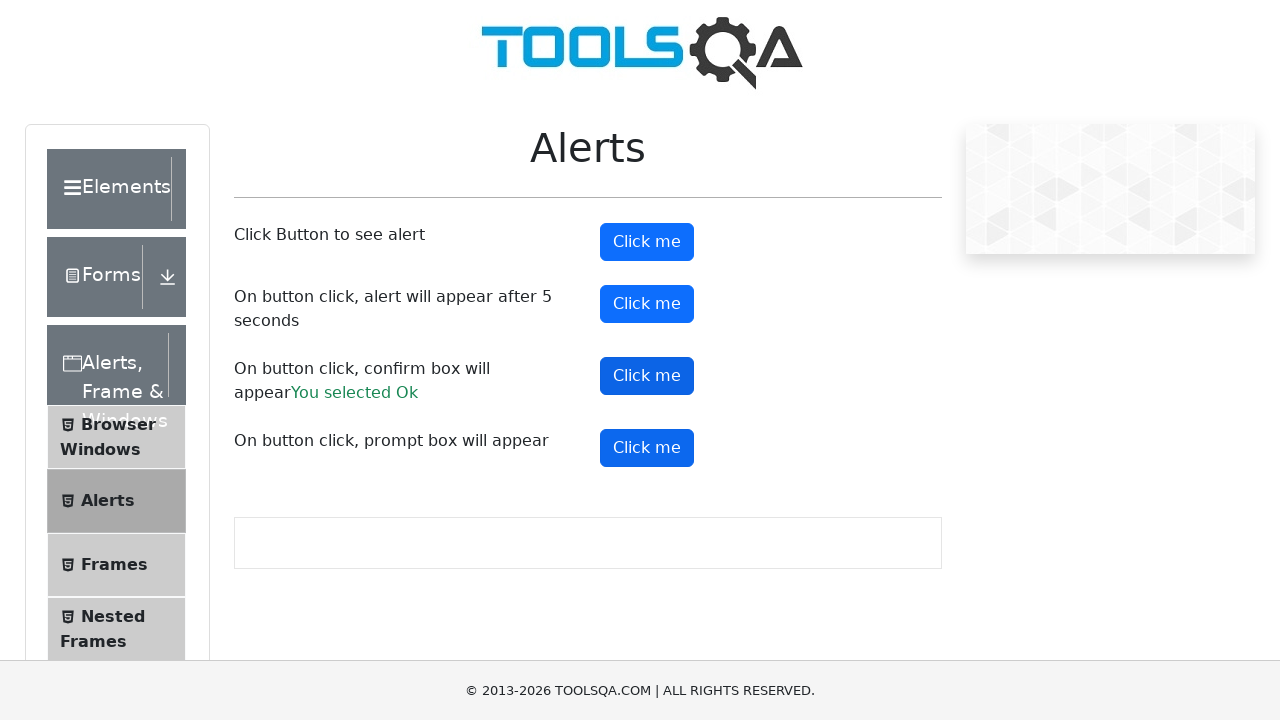

Set up dialog handler to enter 'Epsilon' in prompt and accept
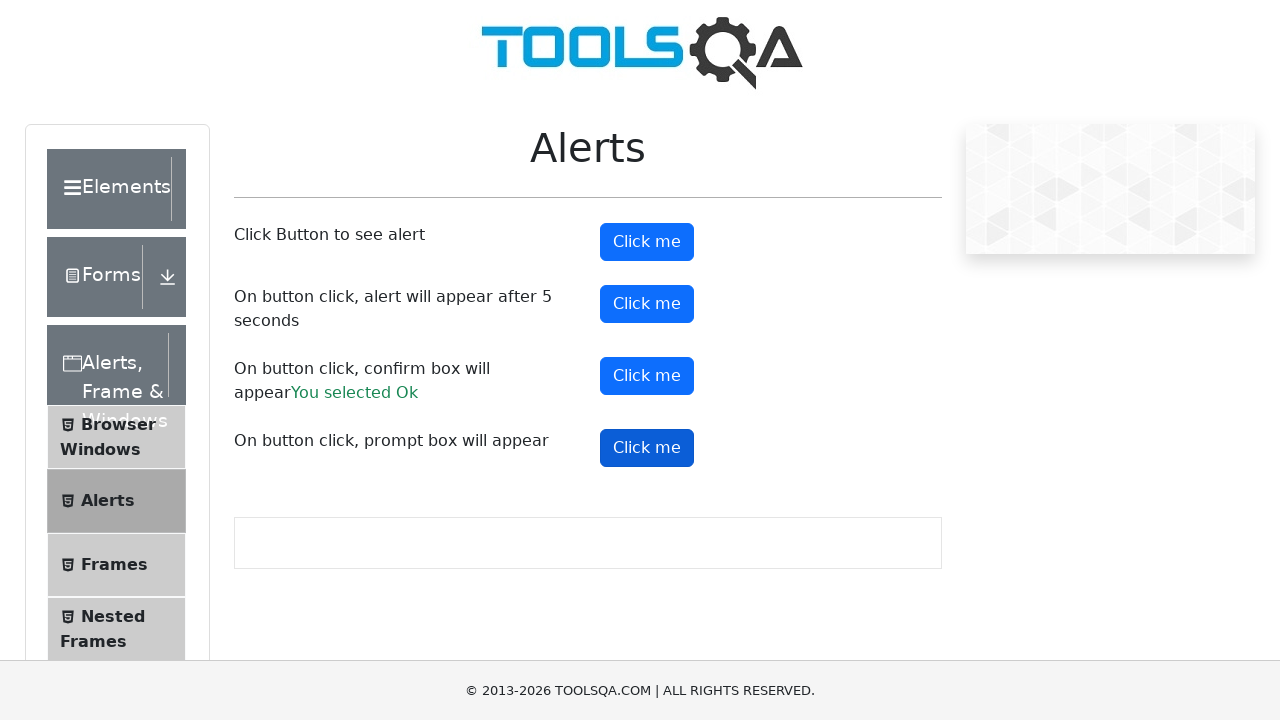

Waited 500ms for prompt dialog to be processed
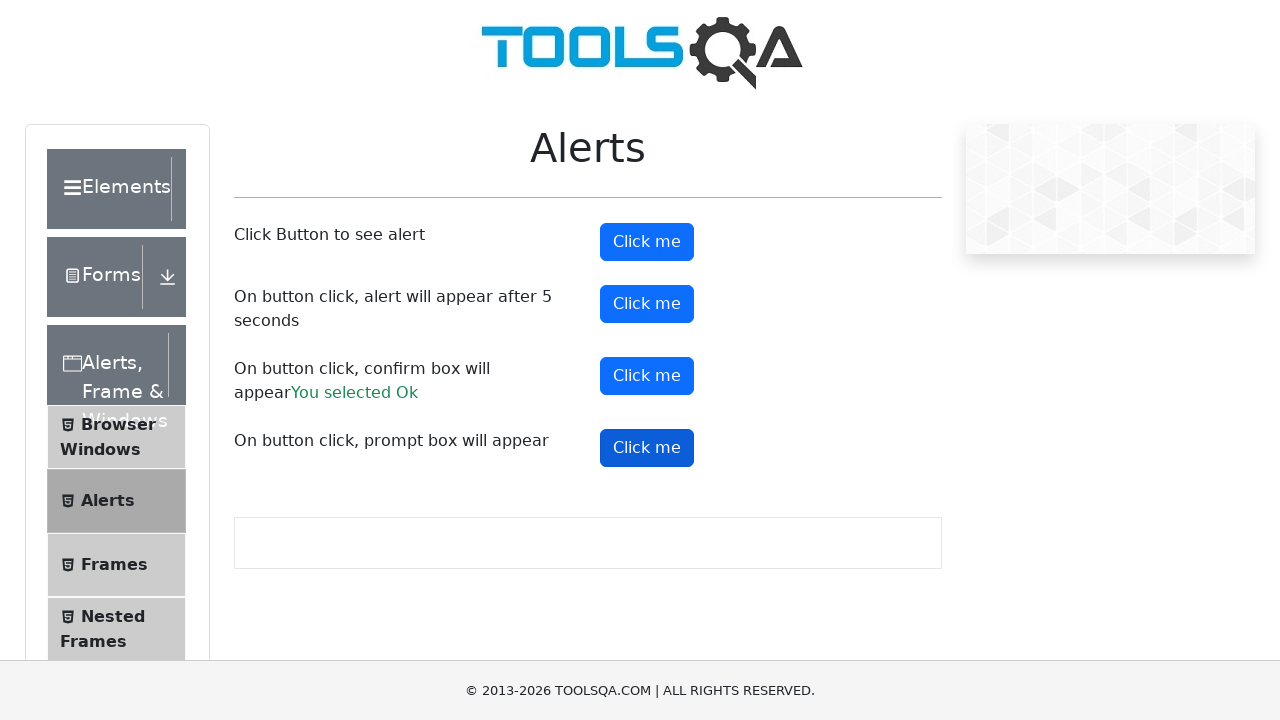

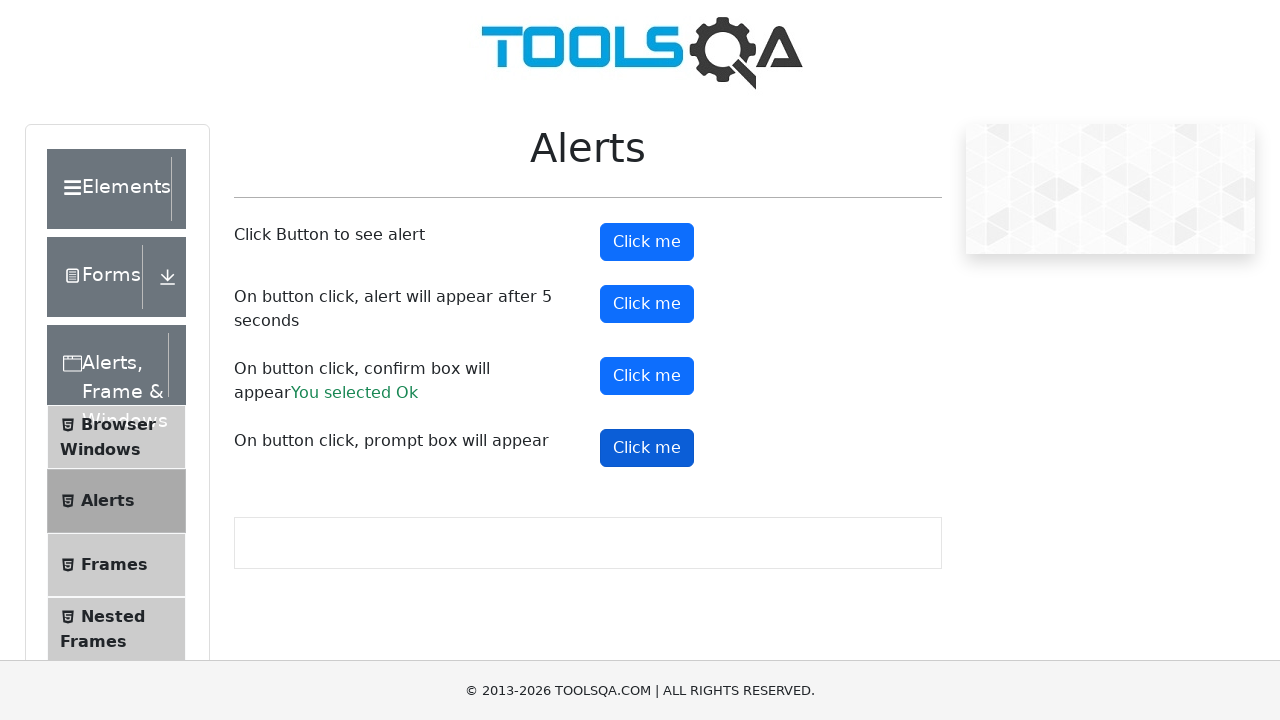